Tests checkbox functionality by toggling checkboxes and verifying their states

Starting URL: http://the-internet.herokuapp.com/checkboxes

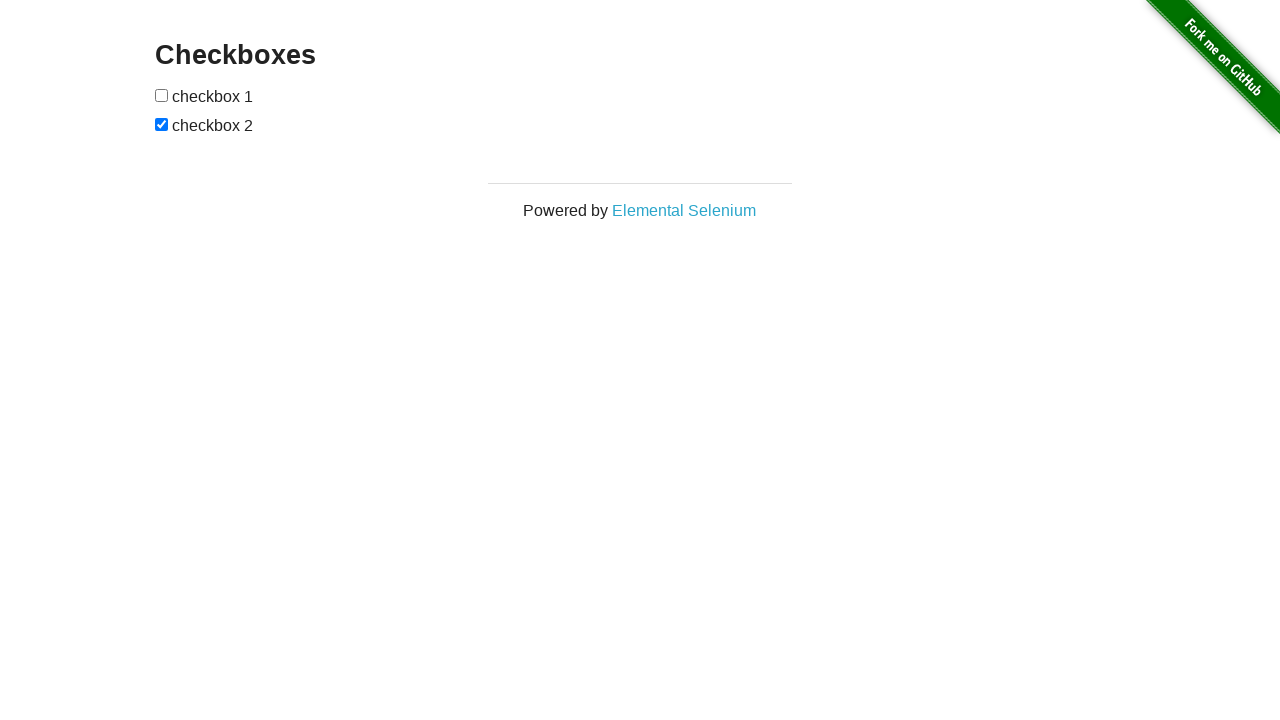

Retrieved all checkboxes from the page
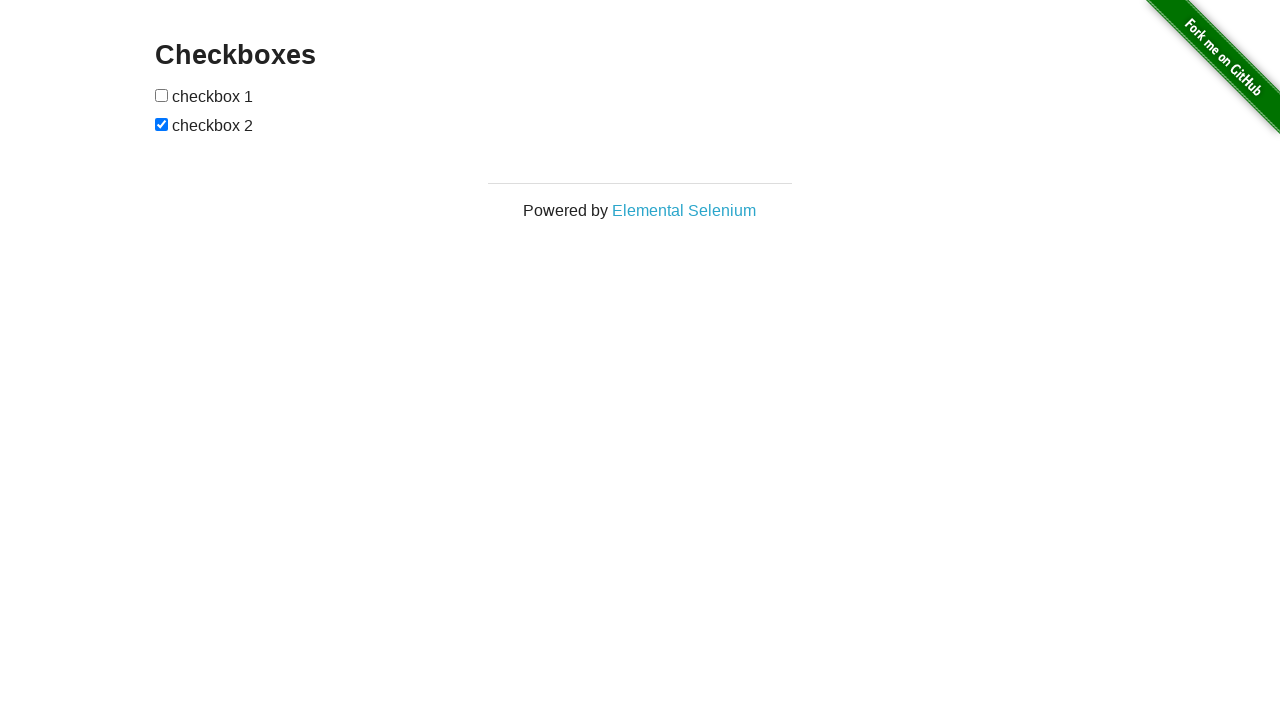

Verified first checkbox is unchecked
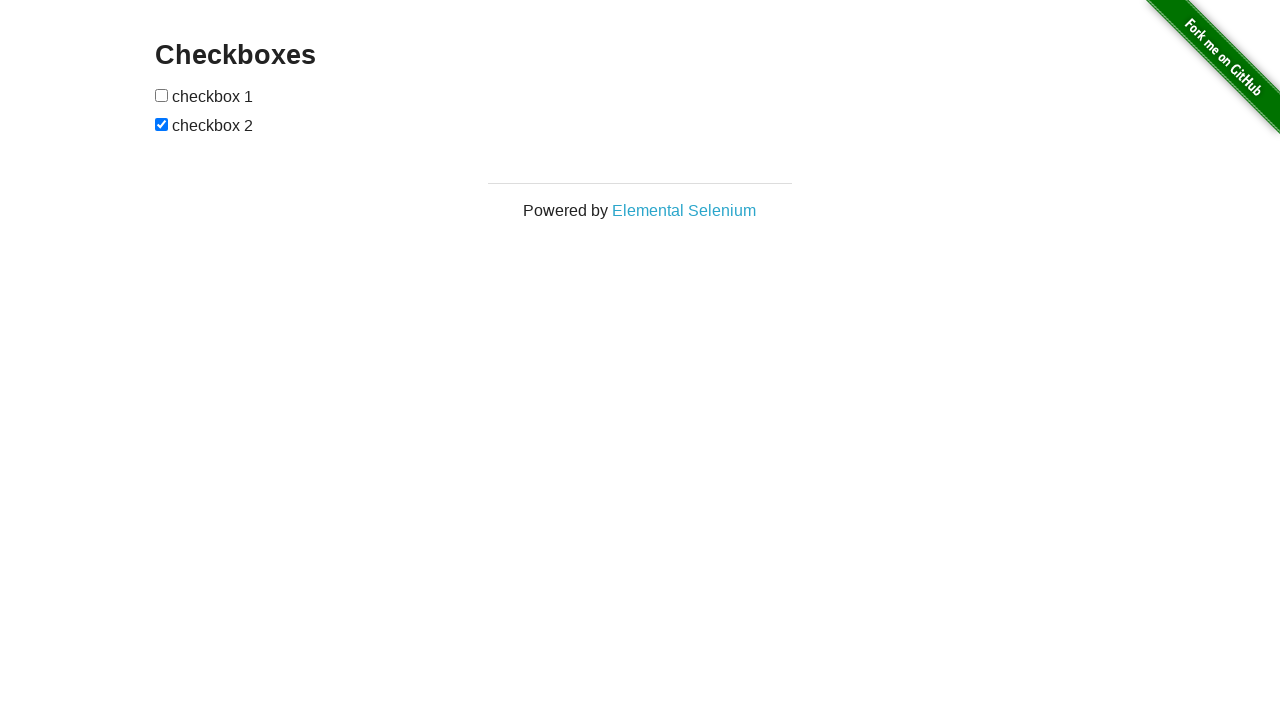

Clicked first checkbox to check it
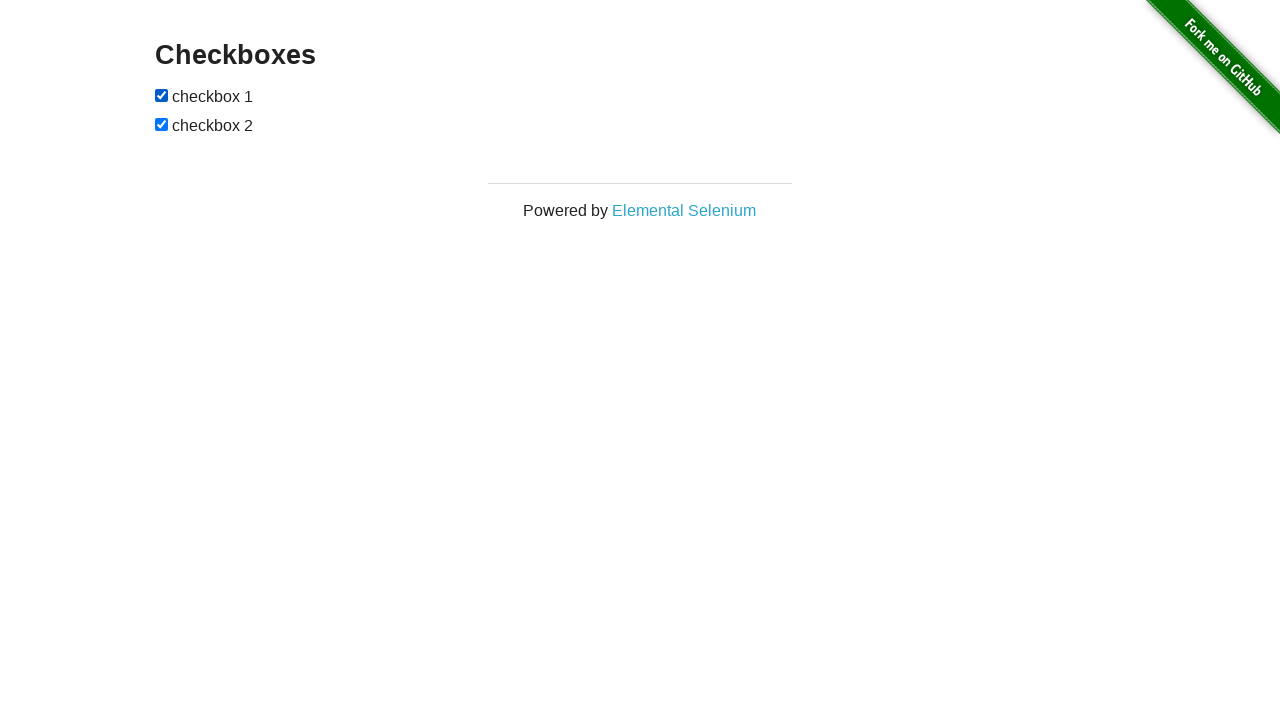

Verified second checkbox is checked
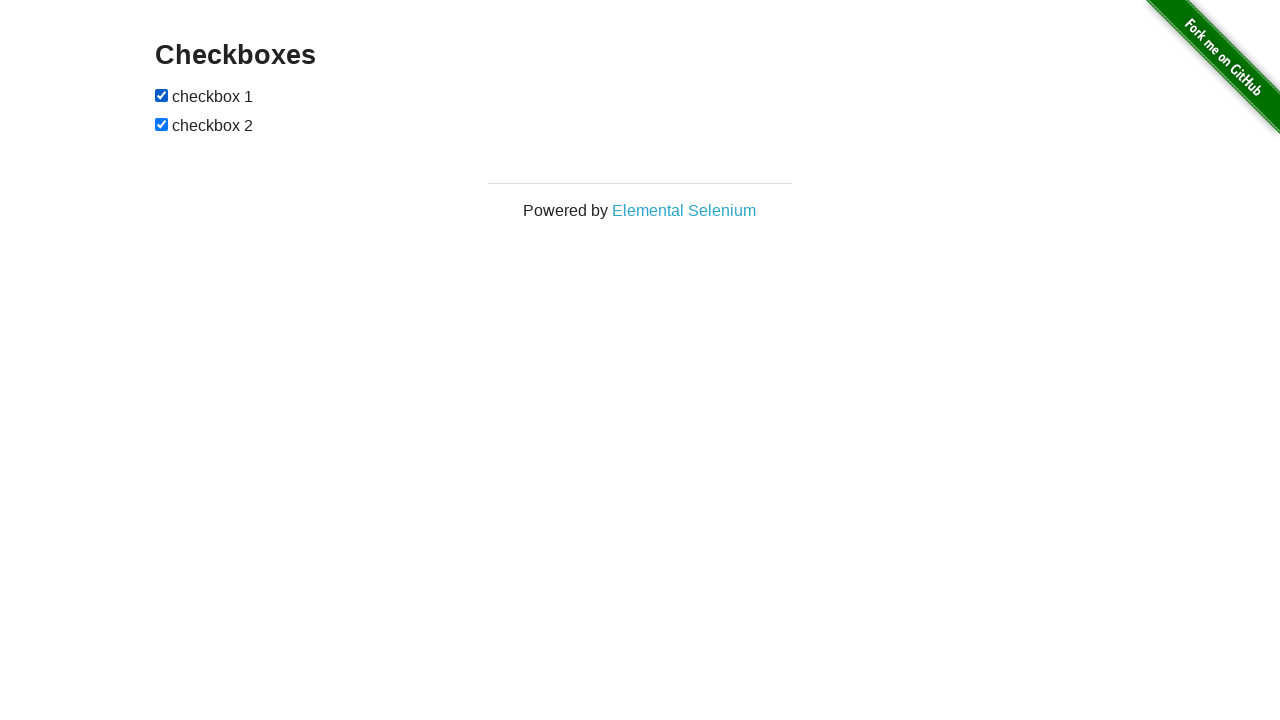

Clicked second checkbox to uncheck it
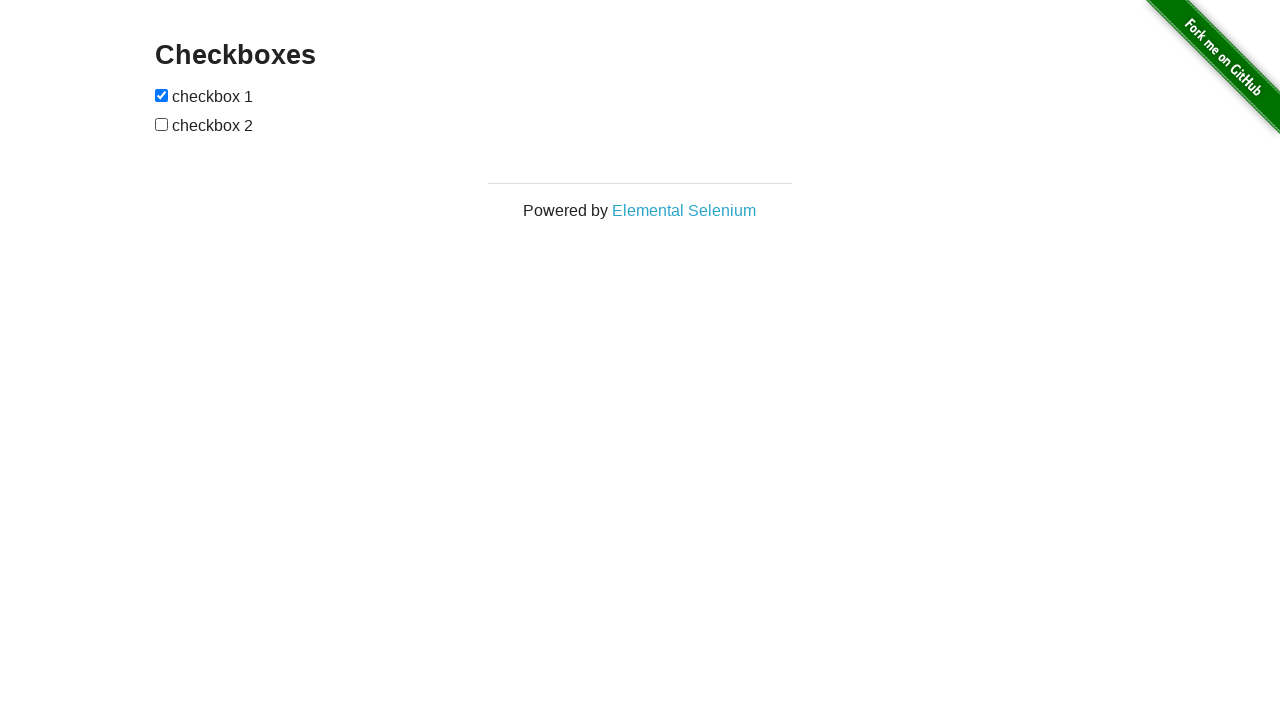

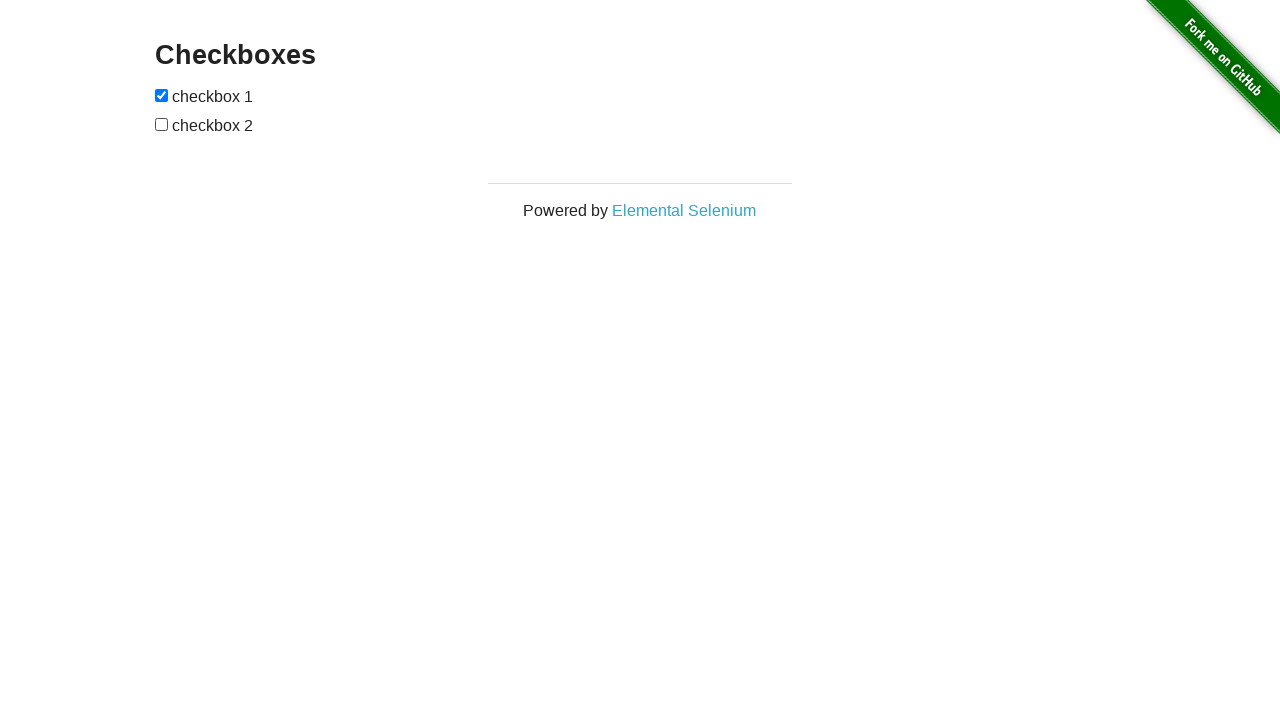